Tests JavaScript alert handling by clicking a button that triggers an alert, accepting it, and verifying the result message

Starting URL: https://the-internet.herokuapp.com/javascript_alerts

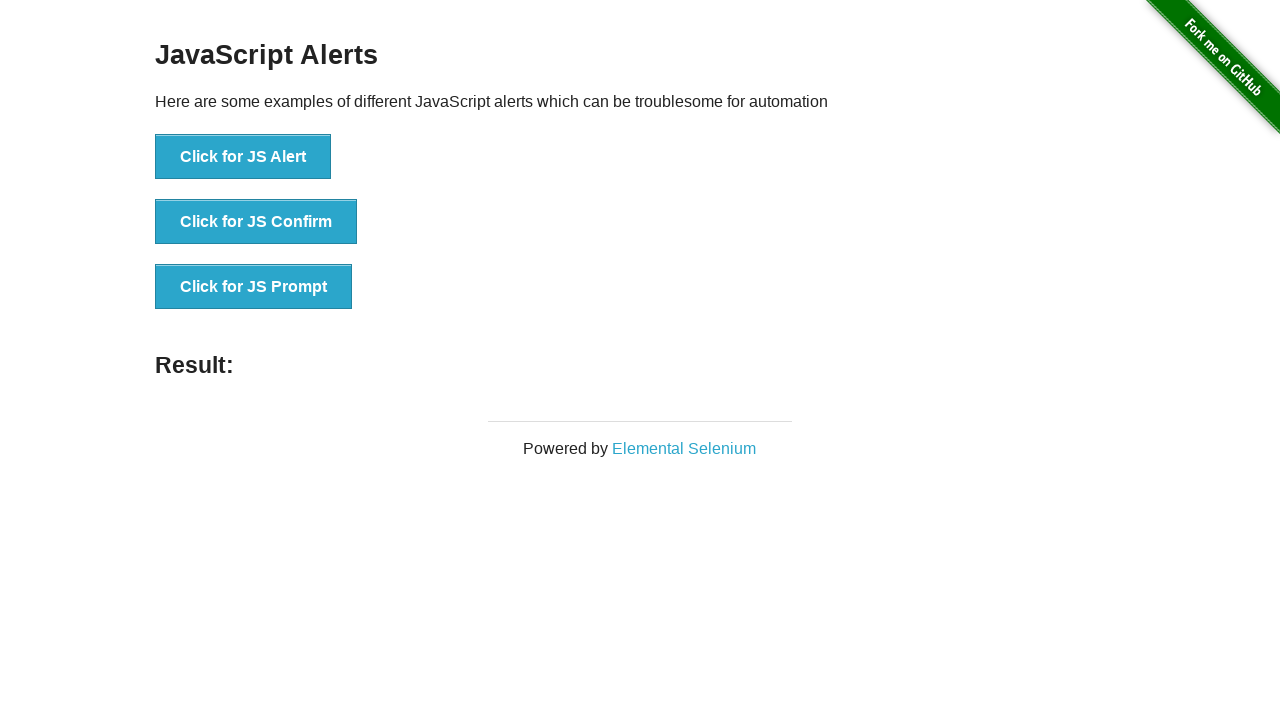

Clicked 'Click for JS Alert' button to trigger JavaScript alert at (243, 157) on xpath=//*[text()='Click for JS Alert']
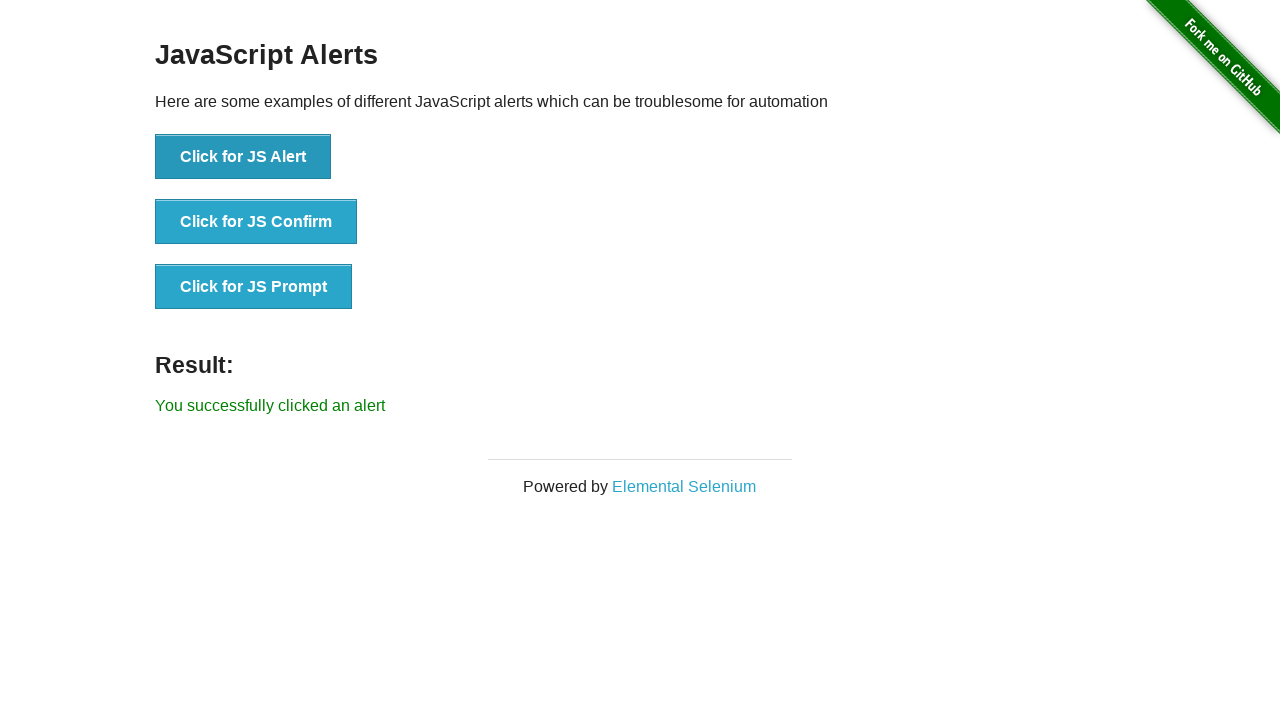

Set up dialog handler to accept alerts
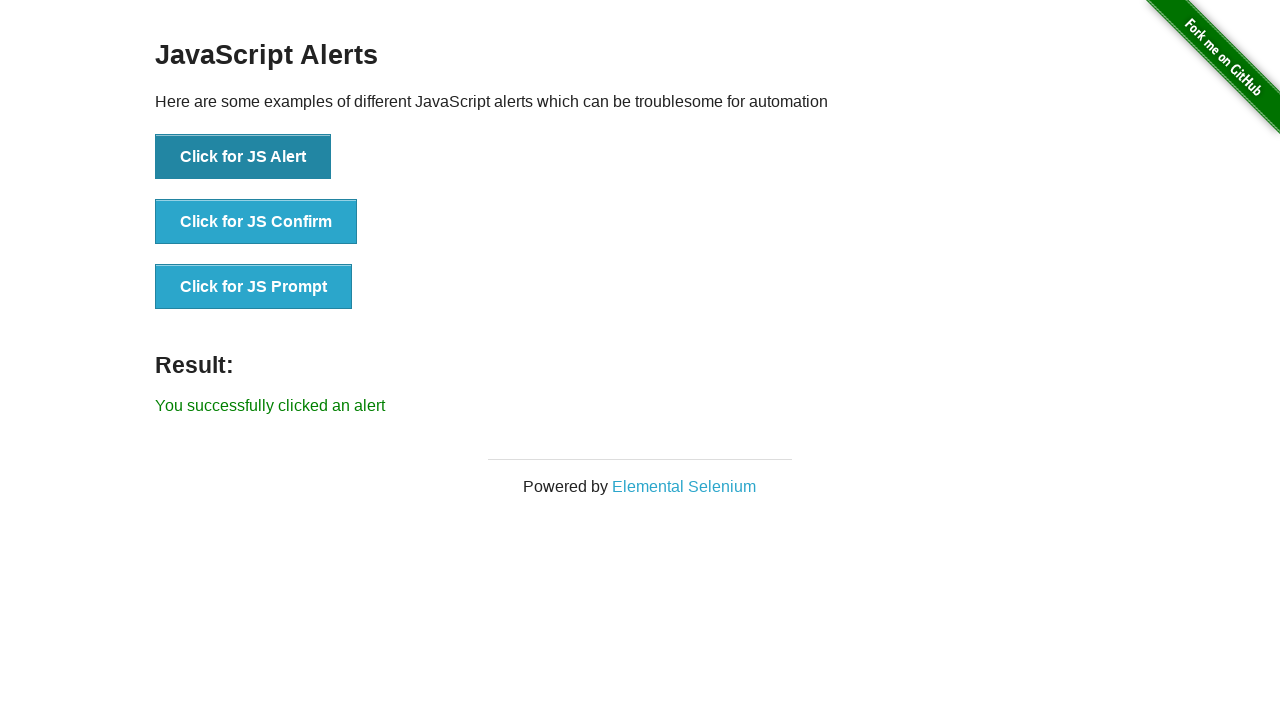

Clicked 'Click for JS Alert' button again to trigger alert at (243, 157) on xpath=//*[text()='Click for JS Alert']
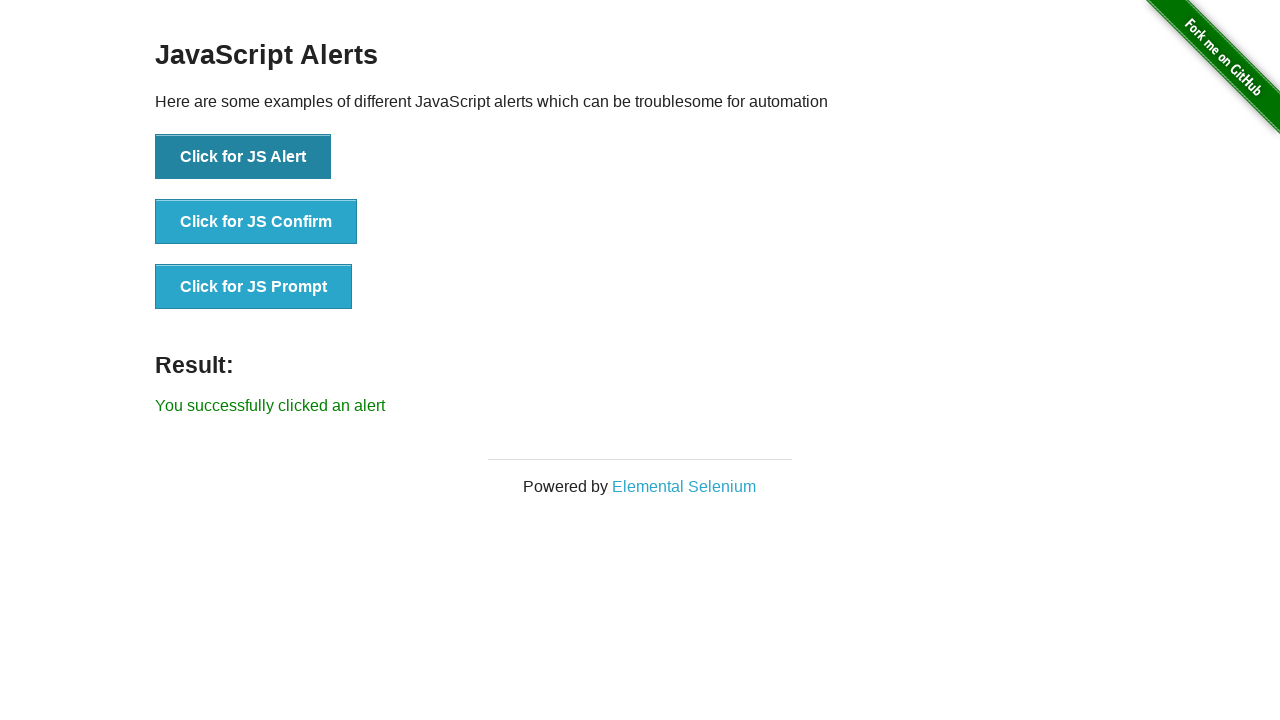

Verified success message 'You successfully clicked an alert' appeared
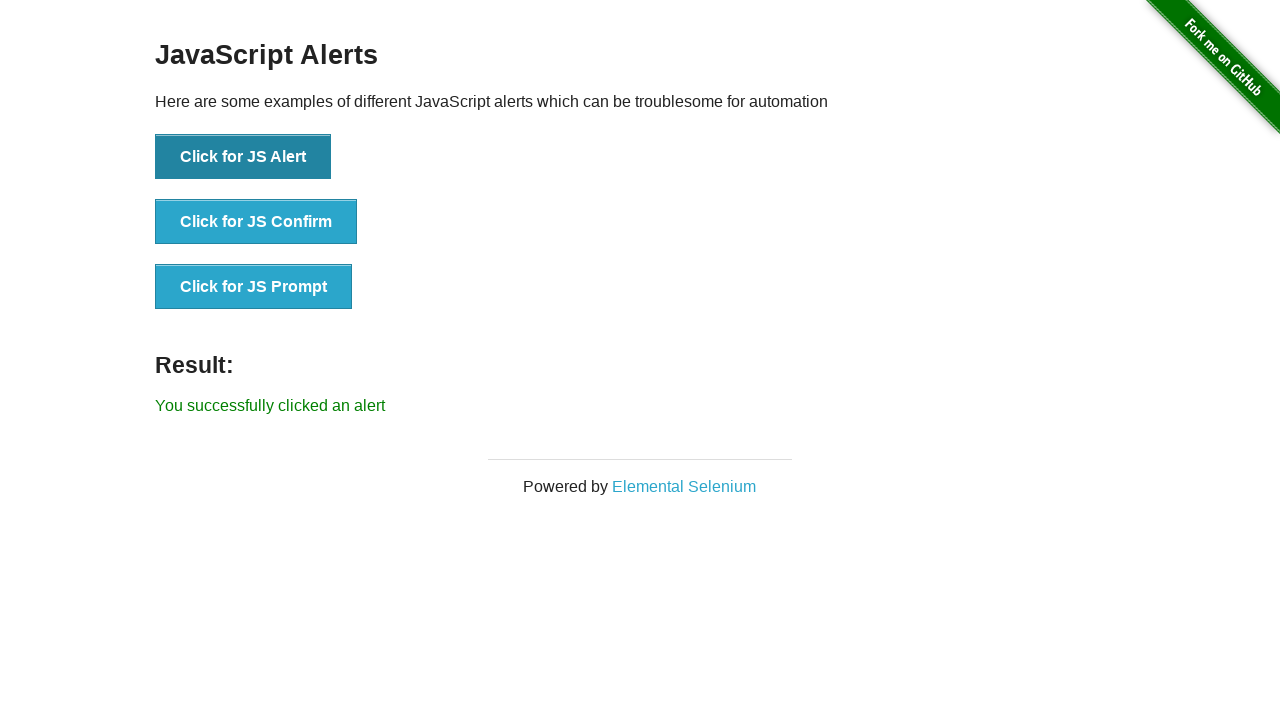

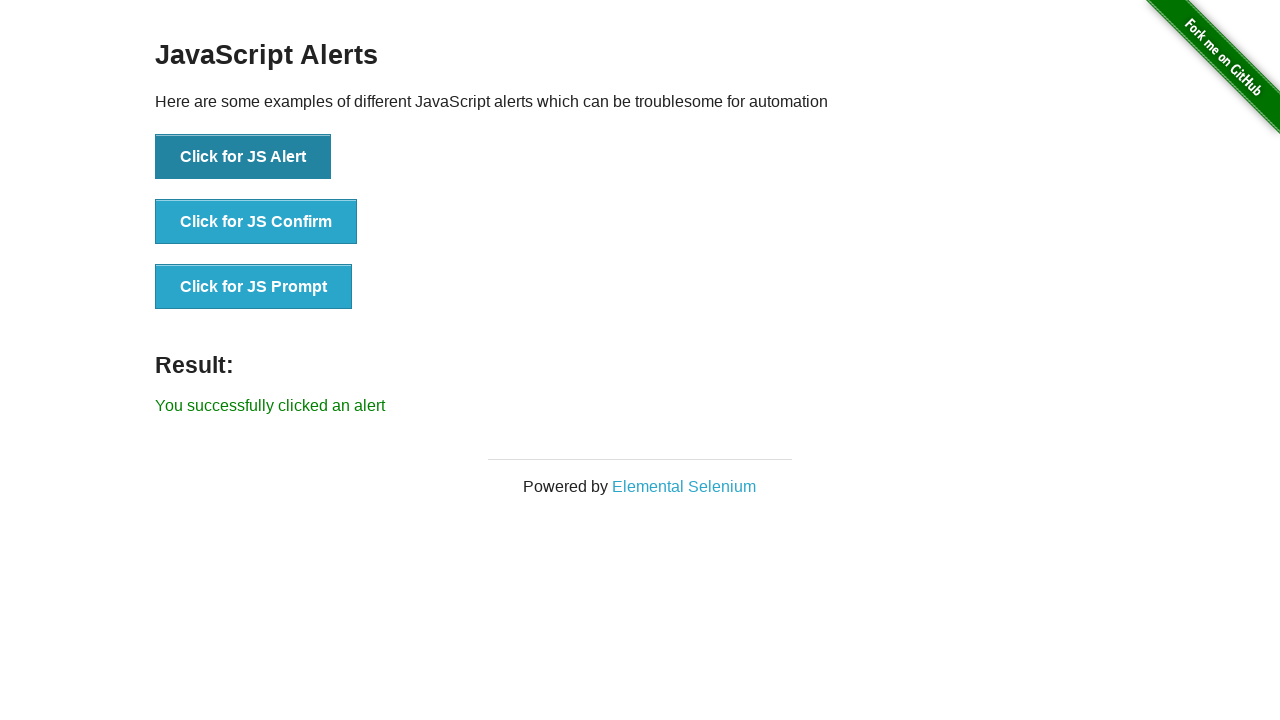